Tests sending a SPACE key press to an input element and verifies the page displays the correct key that was pressed

Starting URL: http://the-internet.herokuapp.com/key_presses

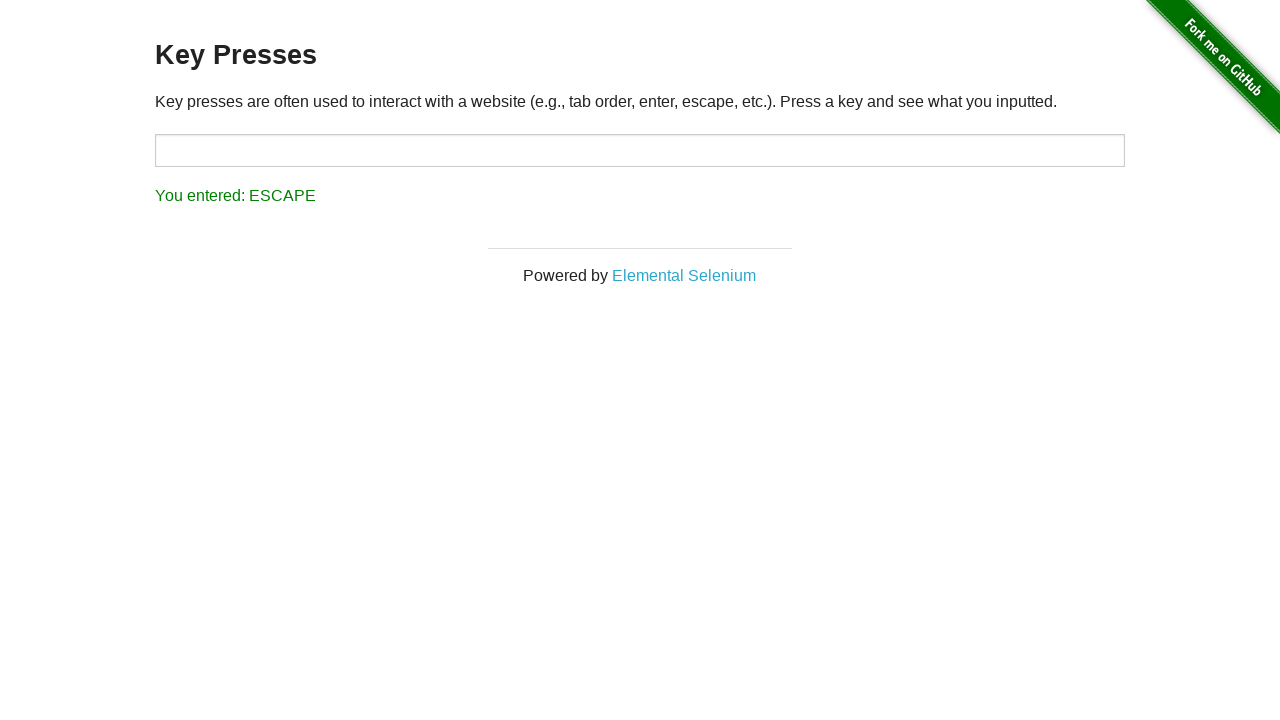

Pressed SPACE key on target input element on #target
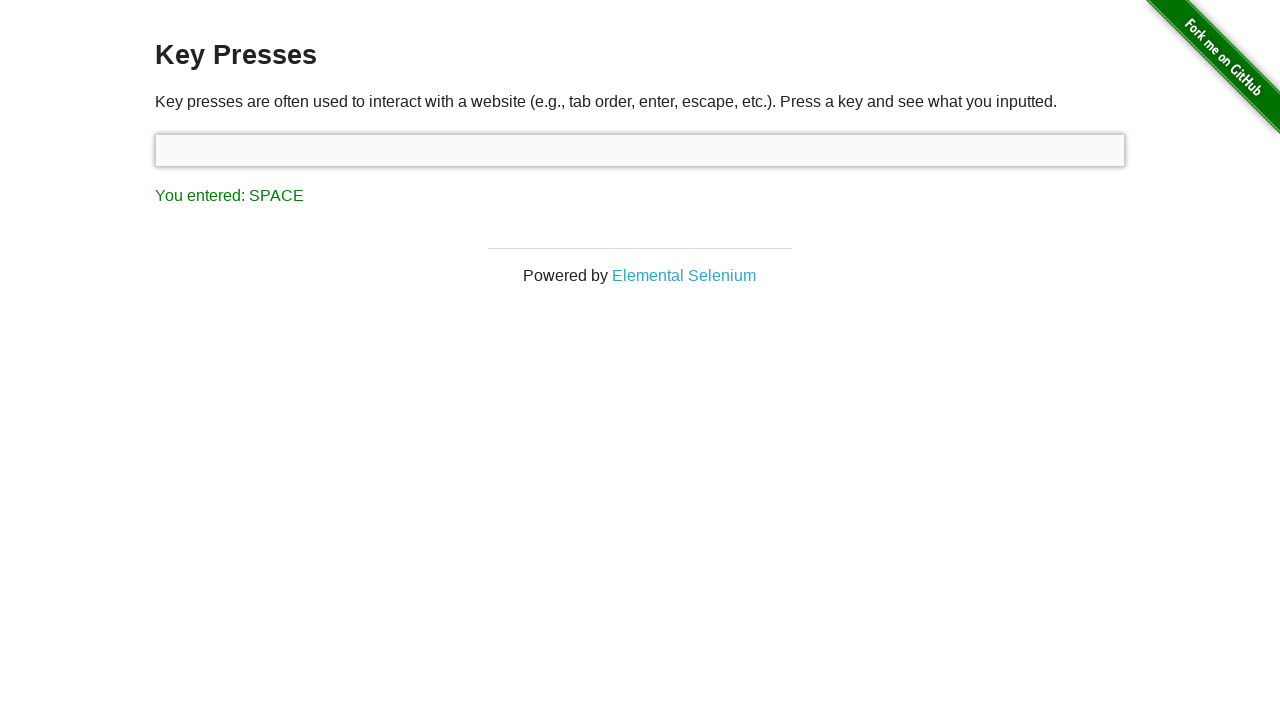

Result element loaded after key press
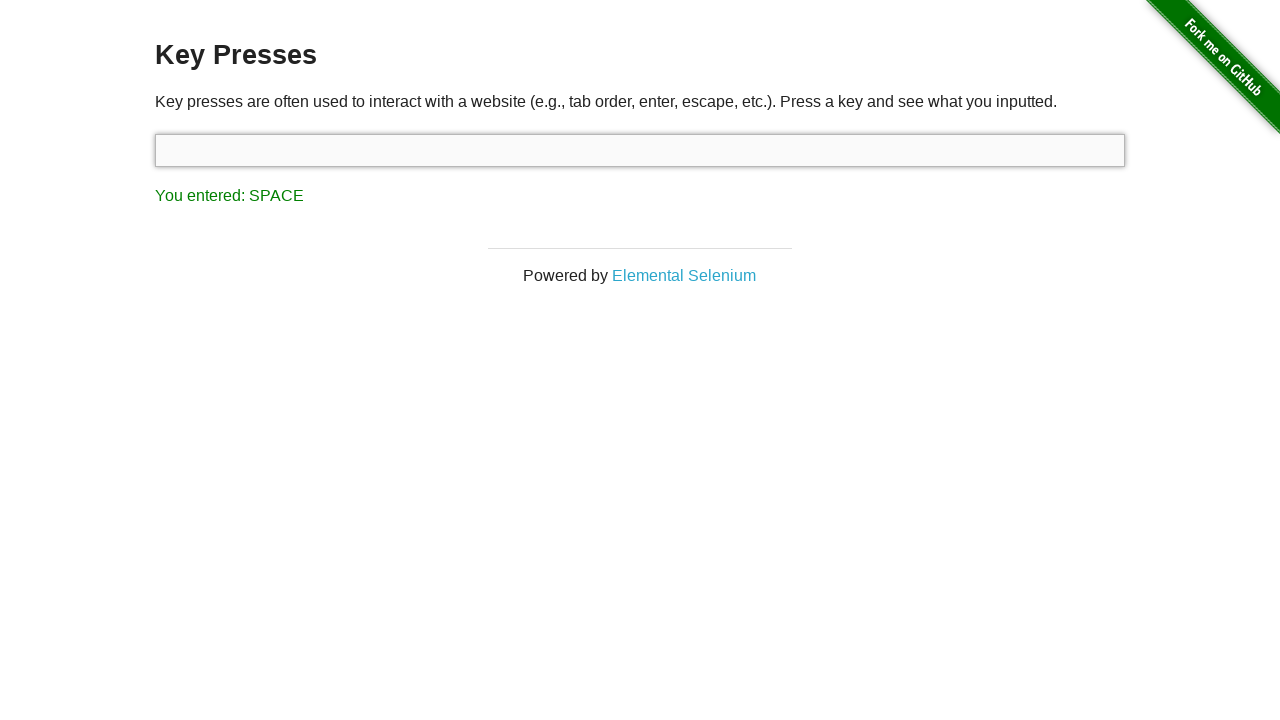

Retrieved result text content
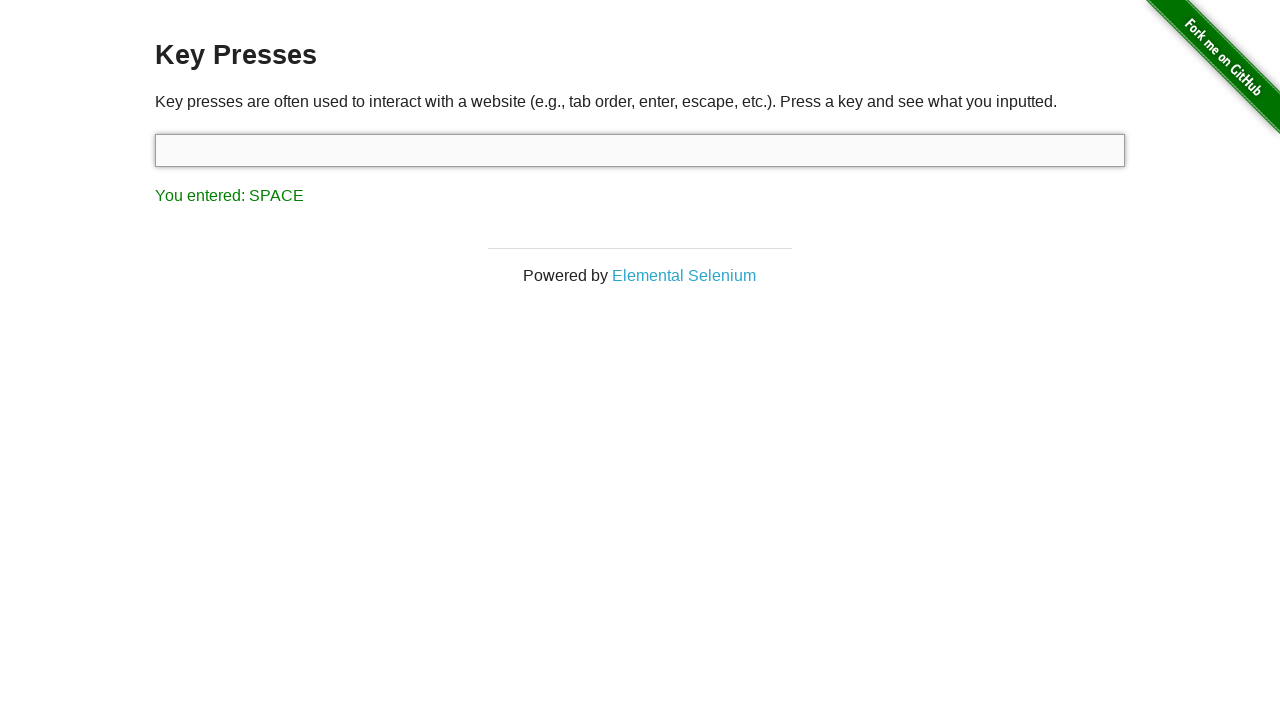

Verified result text correctly shows 'You entered: SPACE'
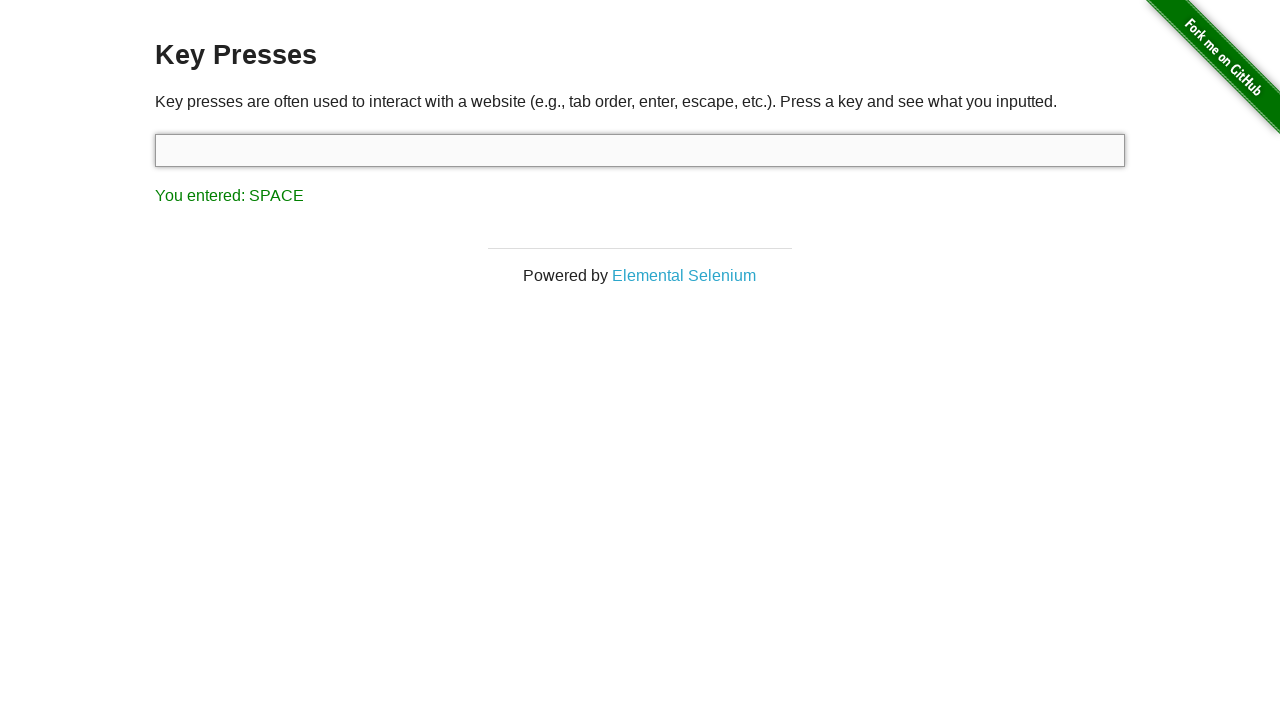

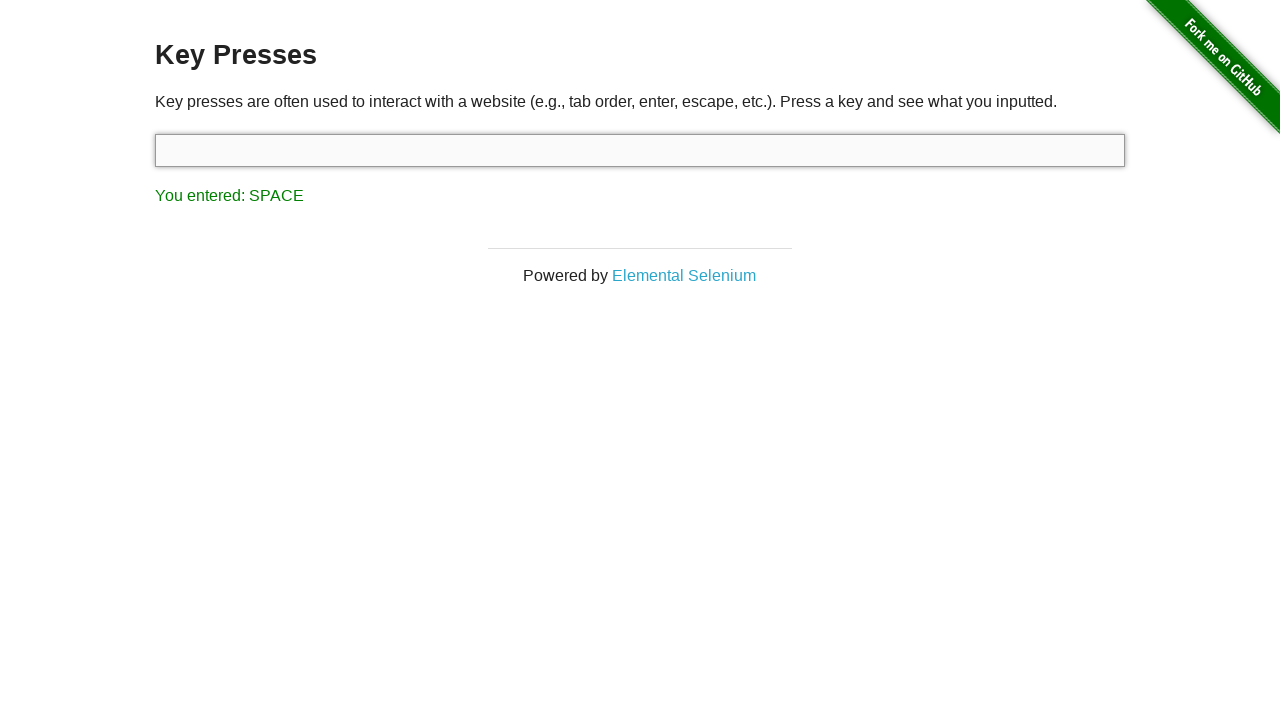